Tests checkbox functionality on an HTML forms example page by locating all checkboxes and interacting with them to verify they can be checked.

Starting URL: http://echoecho.com/htmlforms09.htm

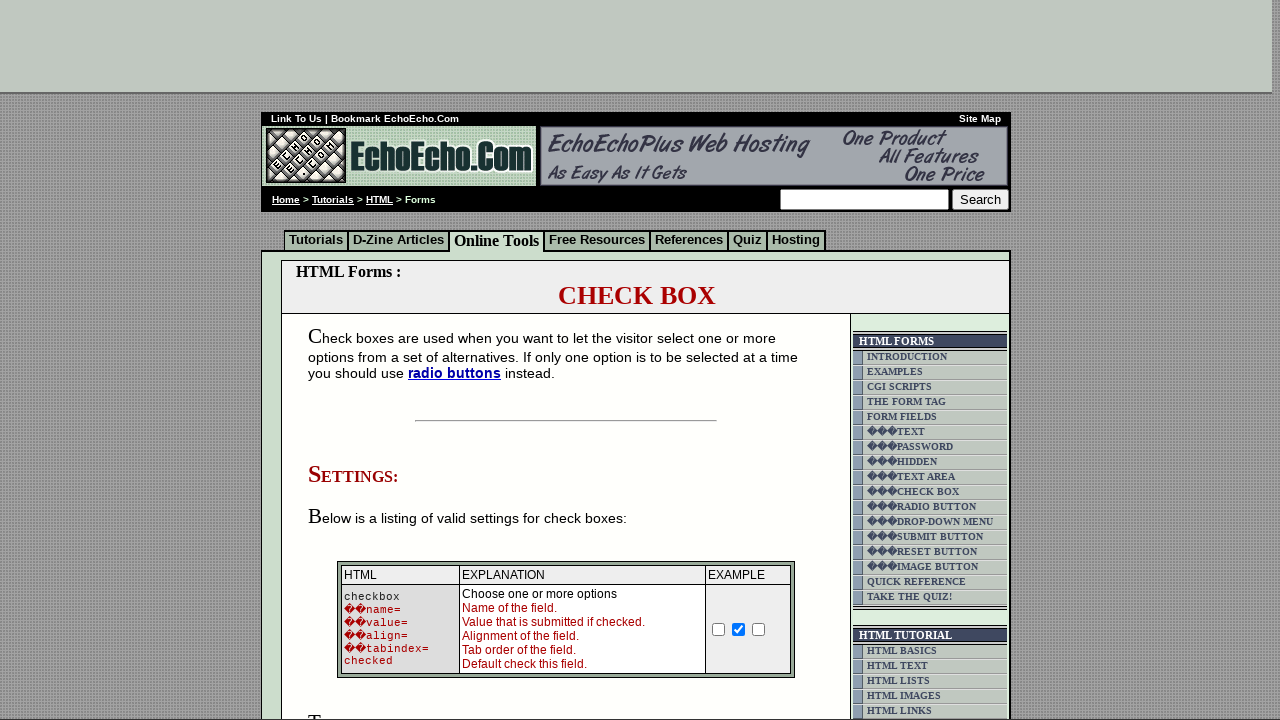

Navigated to HTML forms example page
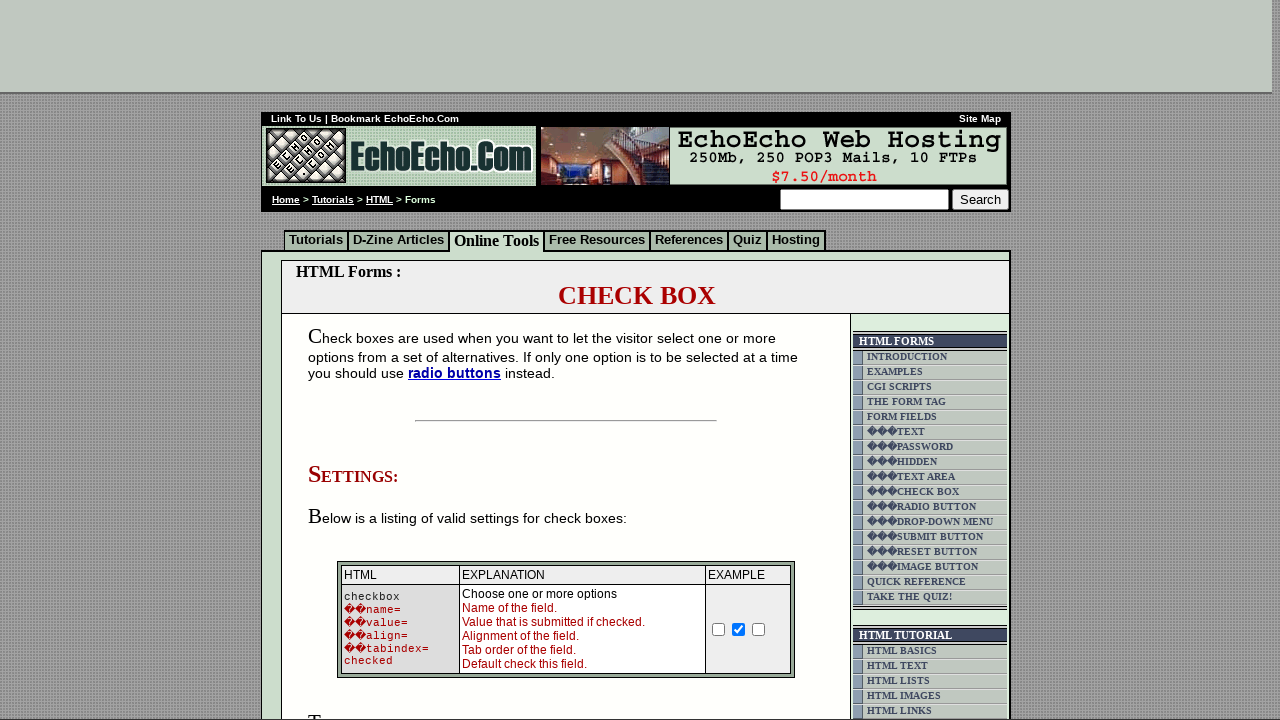

Waited for checkboxes to load in table
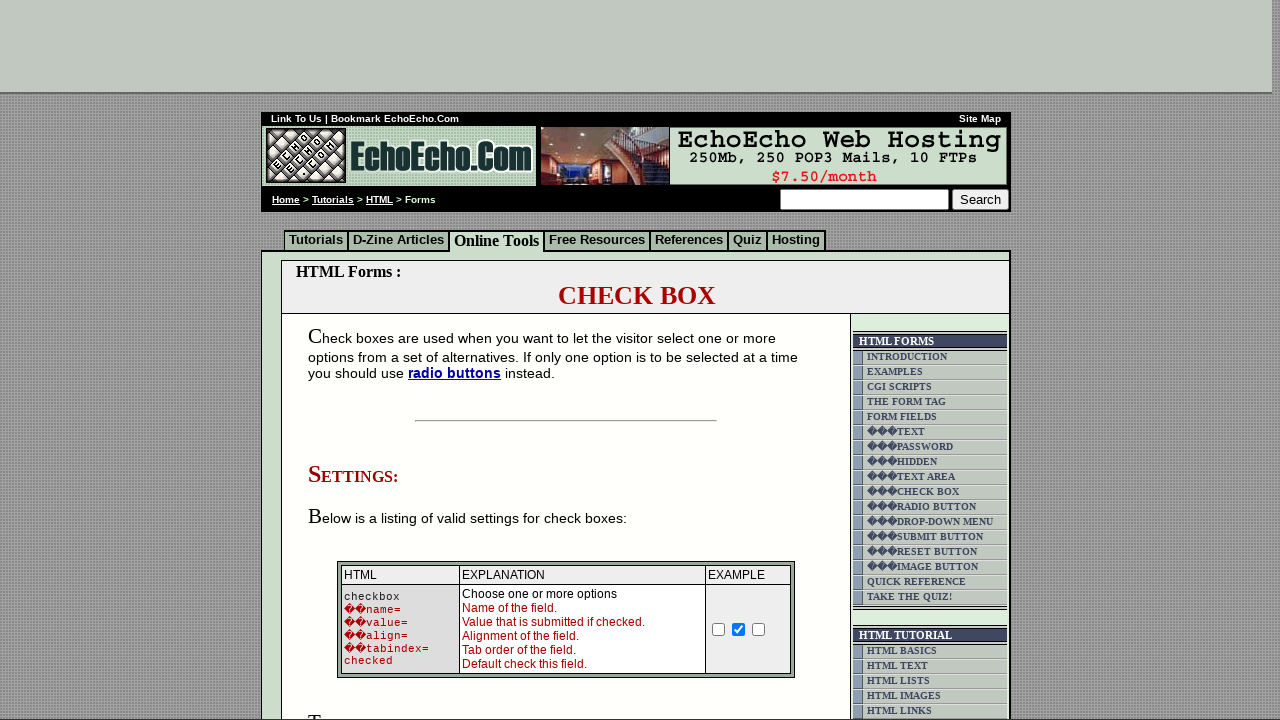

Located all checkboxes in the table
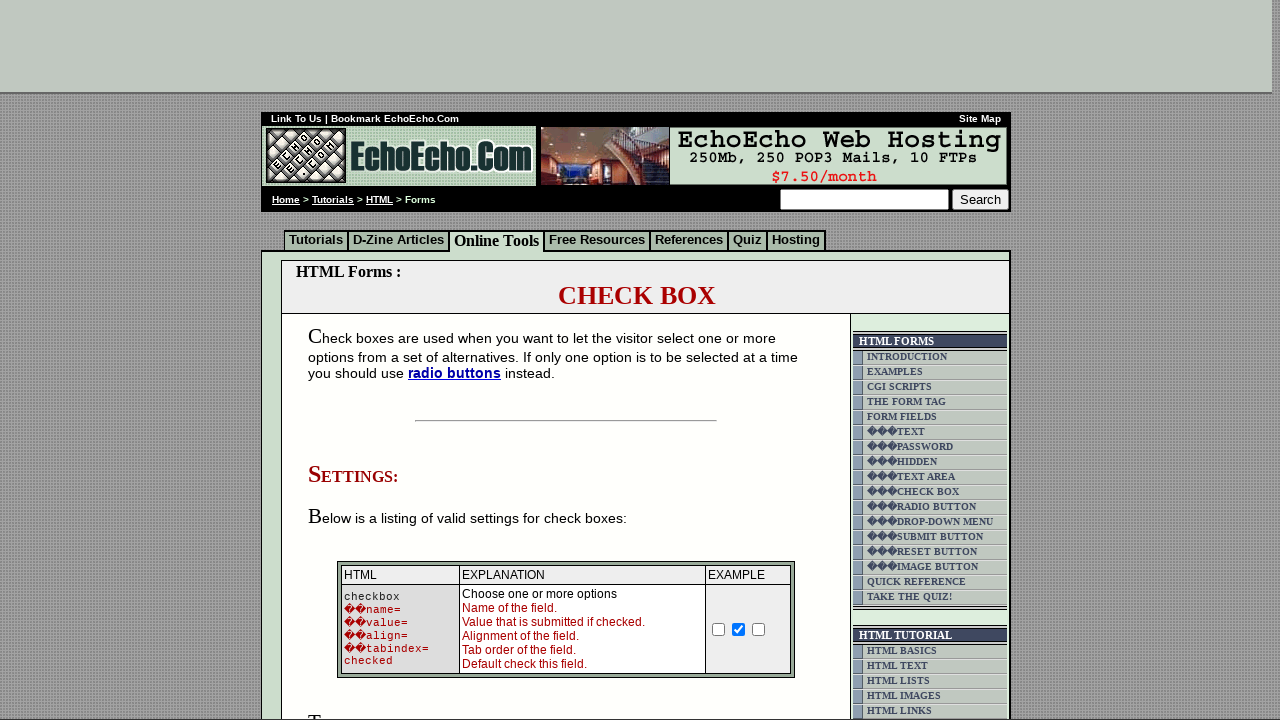

Found 3 checkboxes on the page
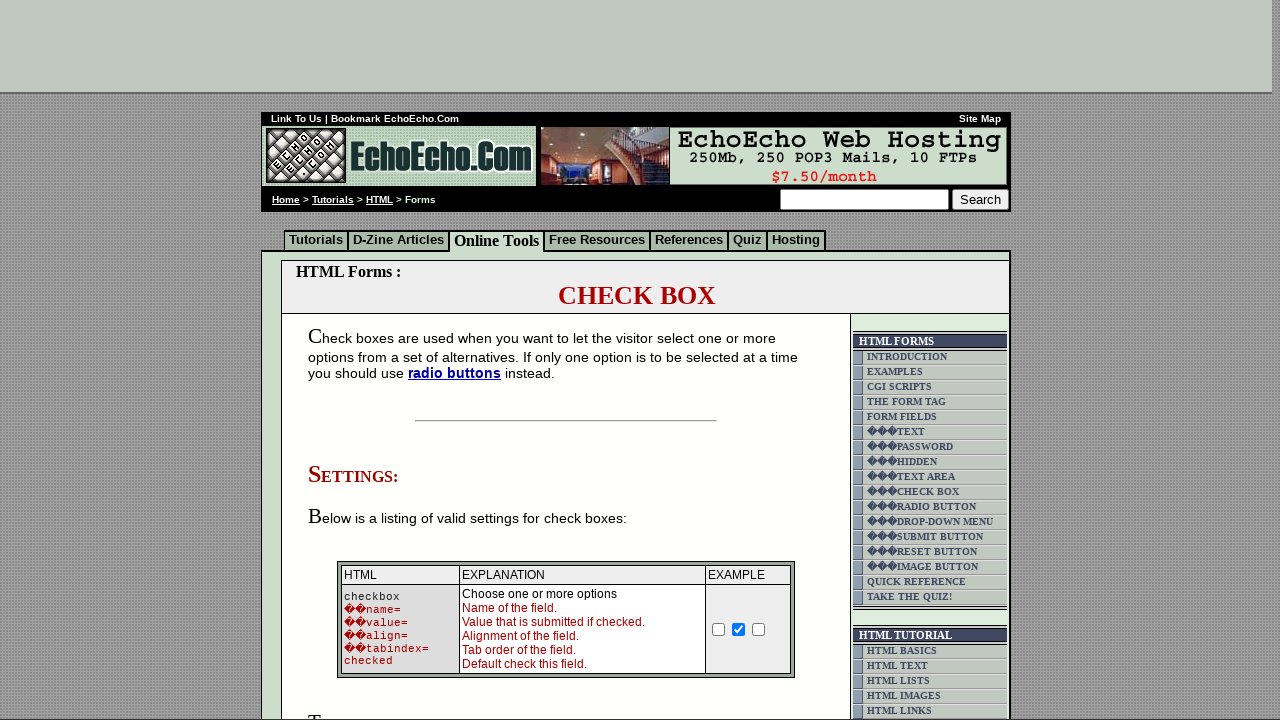

Selected checkbox 1
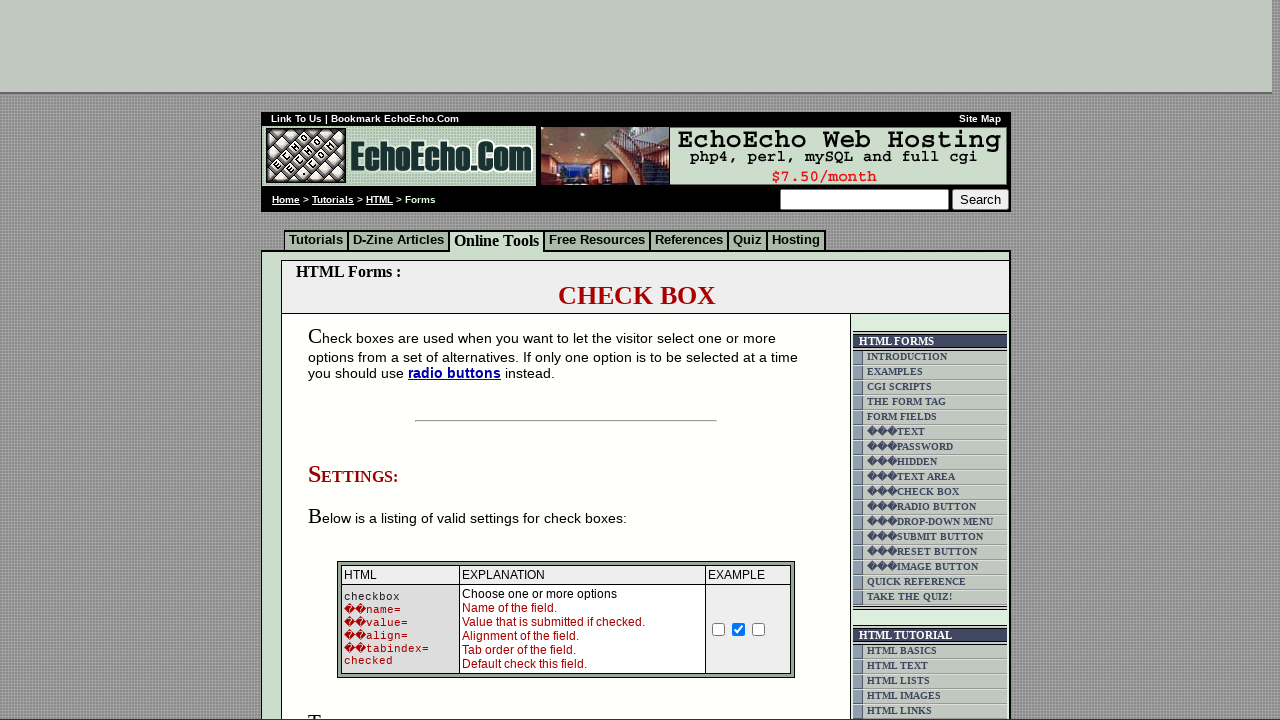

Checked checkbox 1 at (354, 360) on td.table5 input[type='checkbox'] >> nth=0
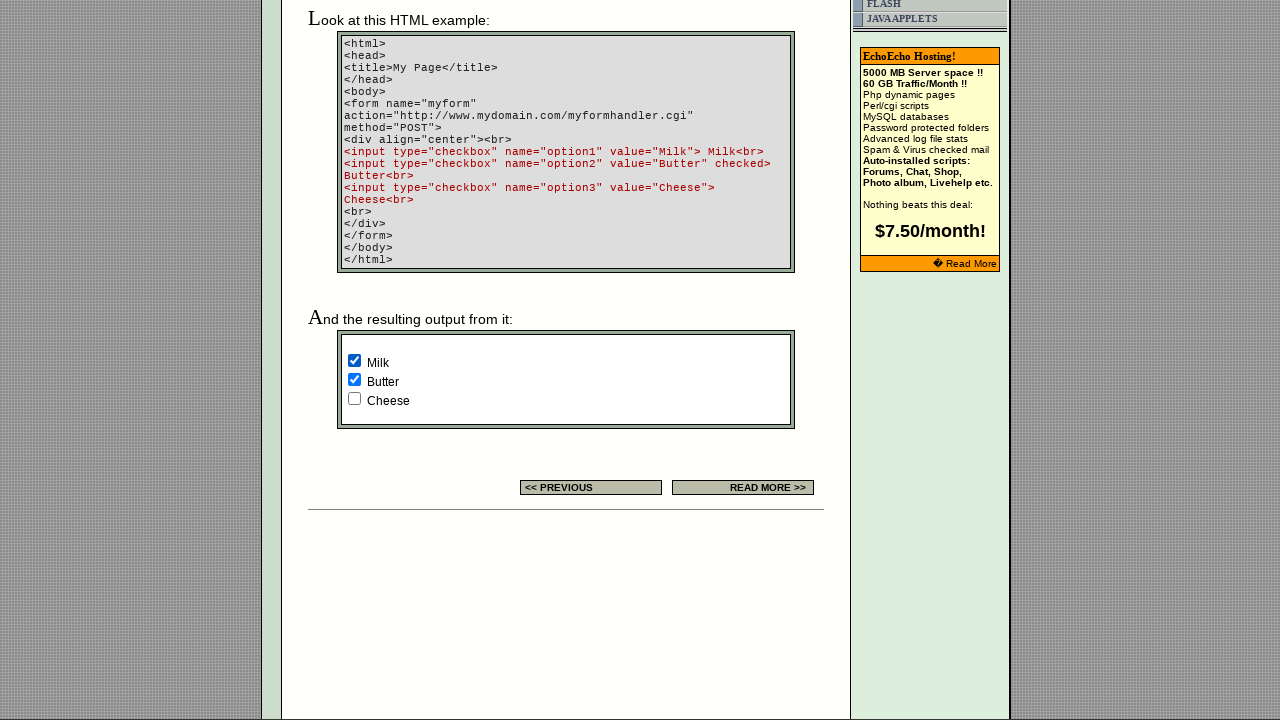

Selected checkbox 2
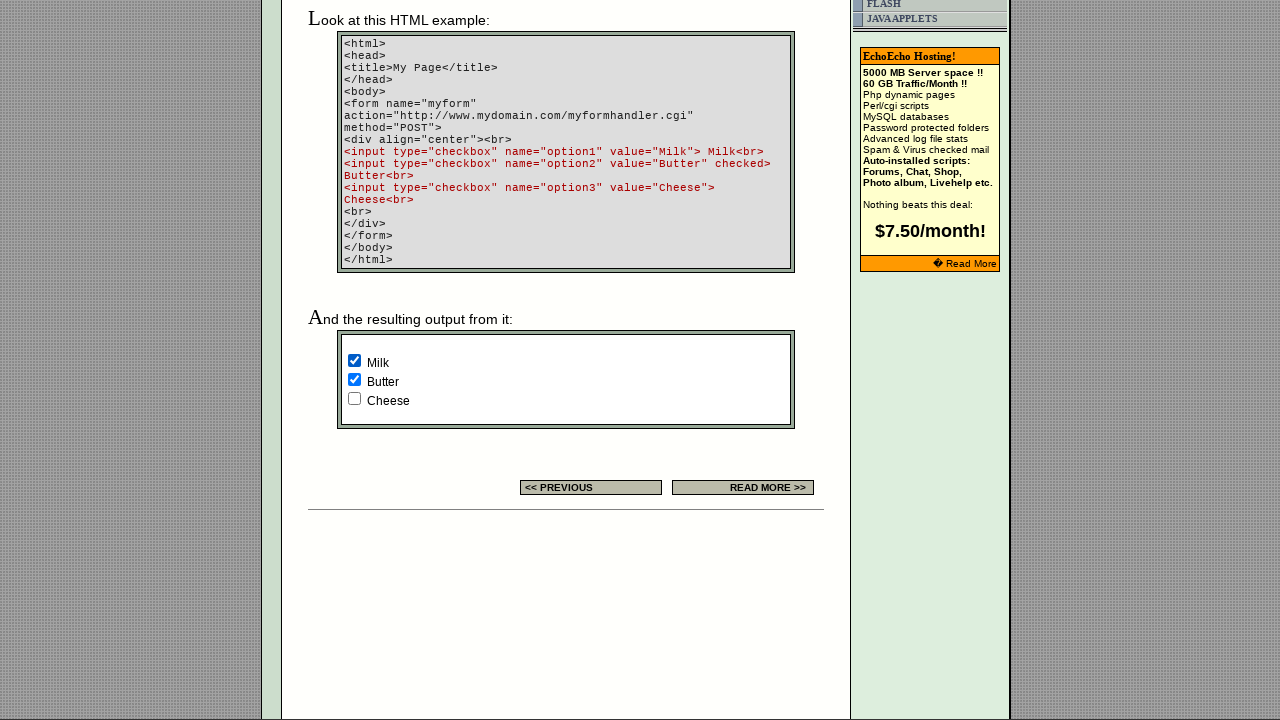

Selected checkbox 3
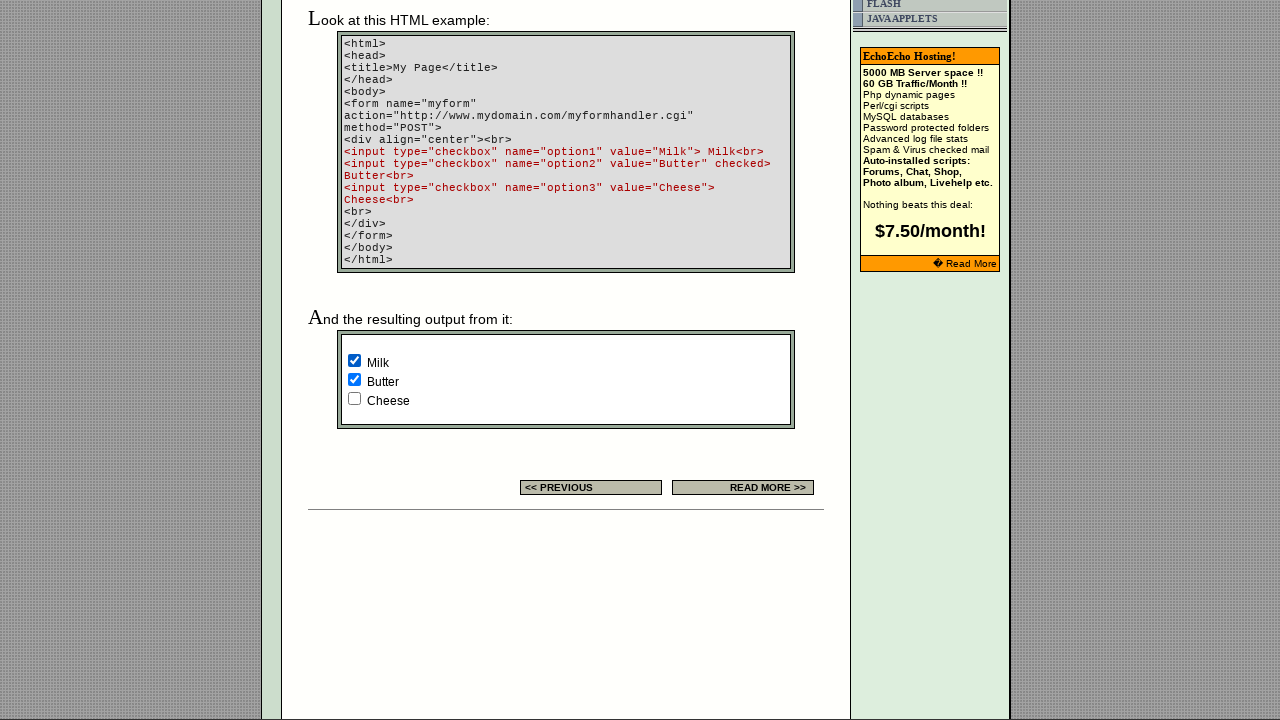

Checked checkbox 3 at (354, 398) on td.table5 input[type='checkbox'] >> nth=2
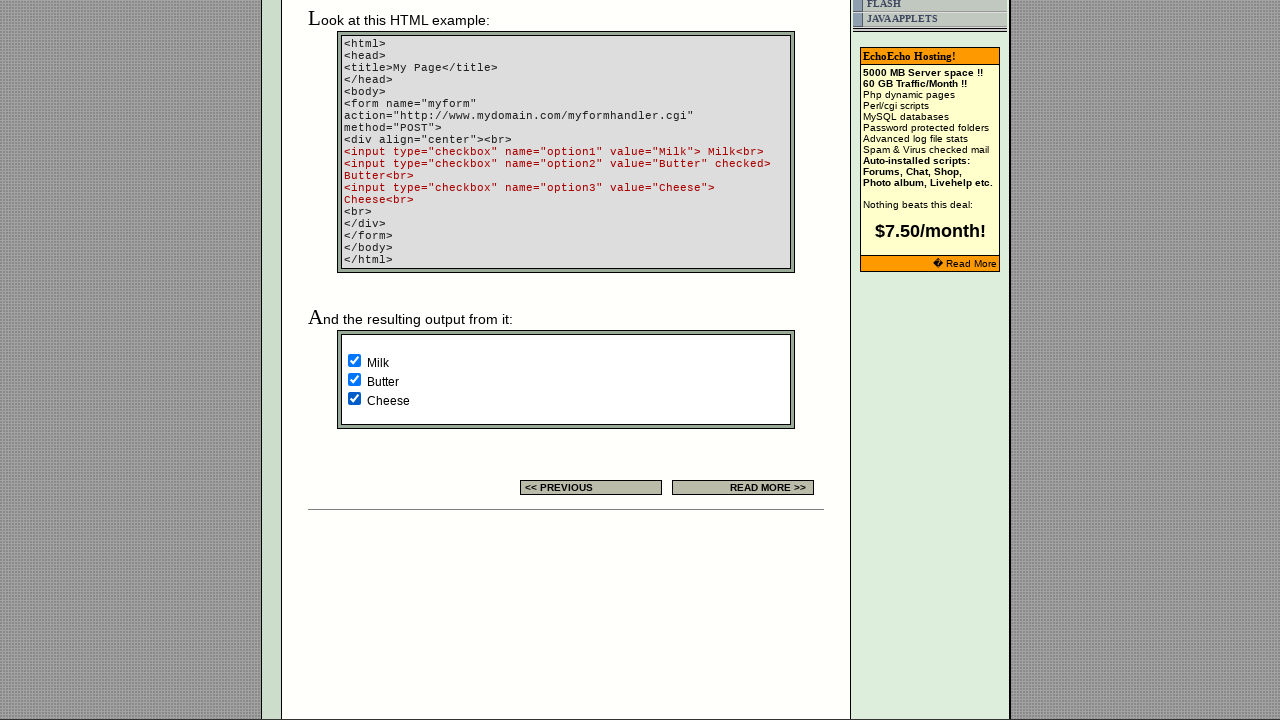

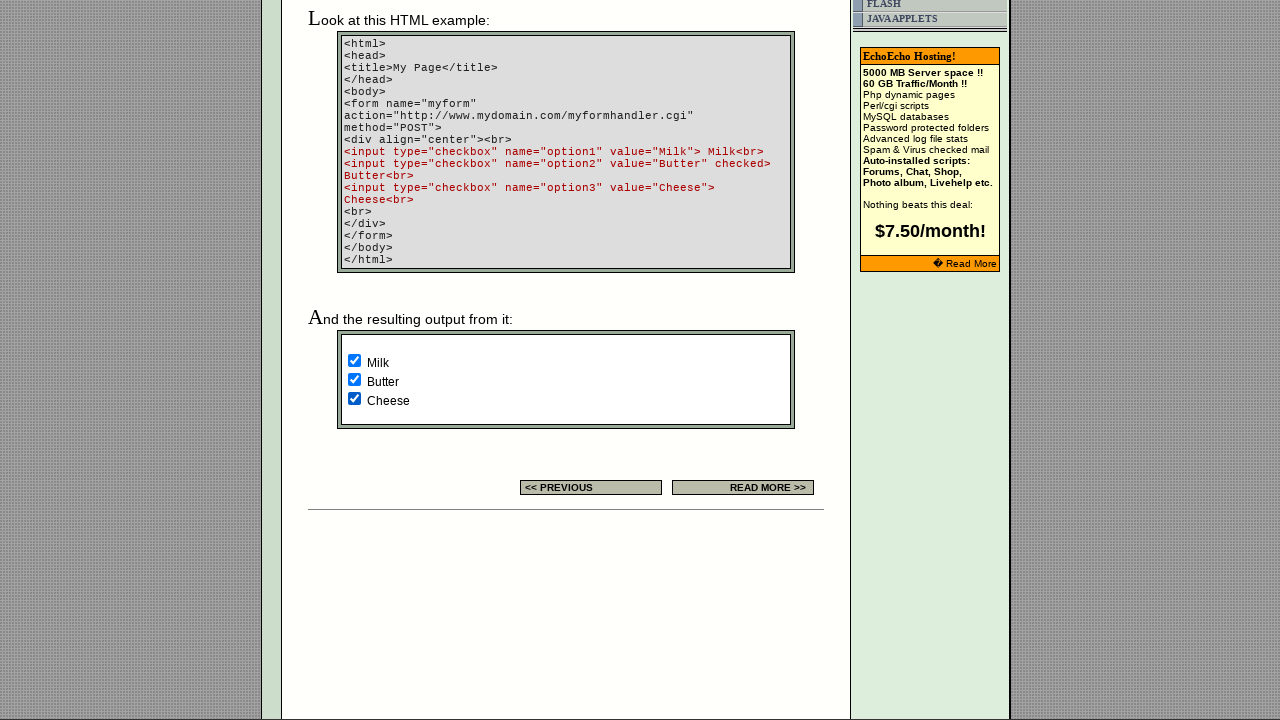